Tests multi-select dropdown functionality by selecting multiple color options (Red, Green, Blue) from a dropdown element on a test automation practice page.

Starting URL: https://testautomationpractice.blogspot.com/

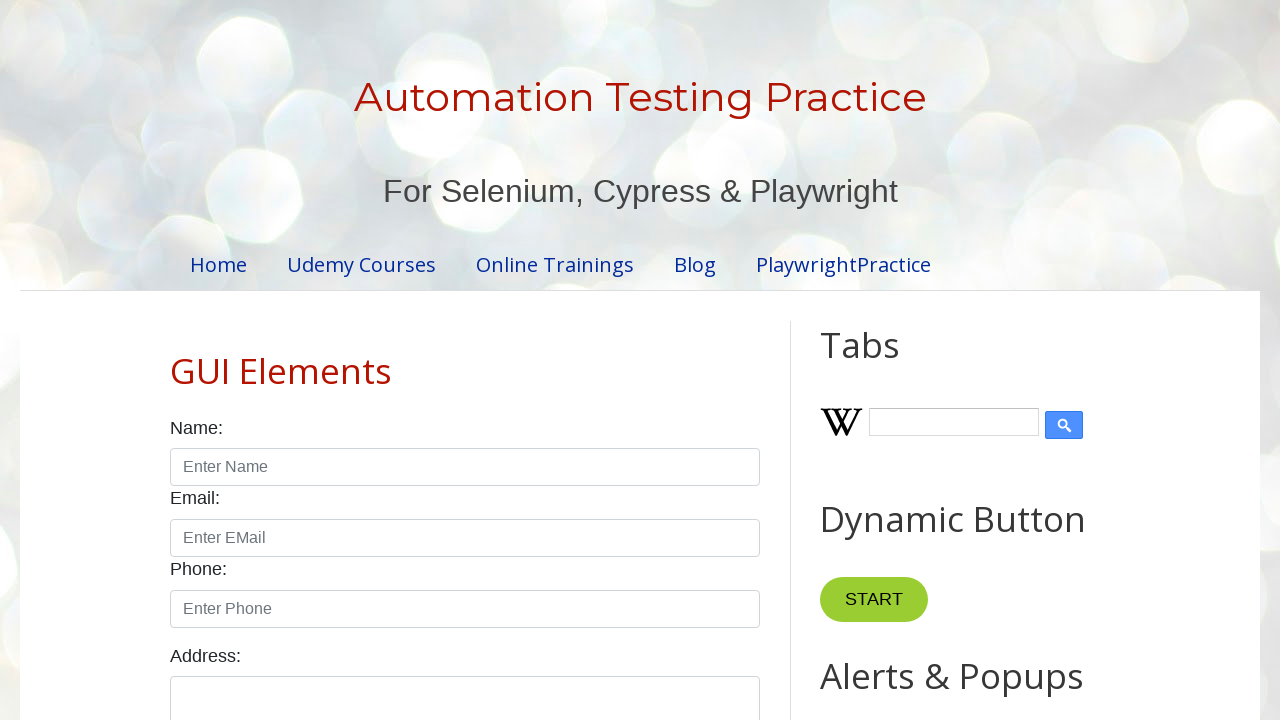

Navigated to test automation practice page
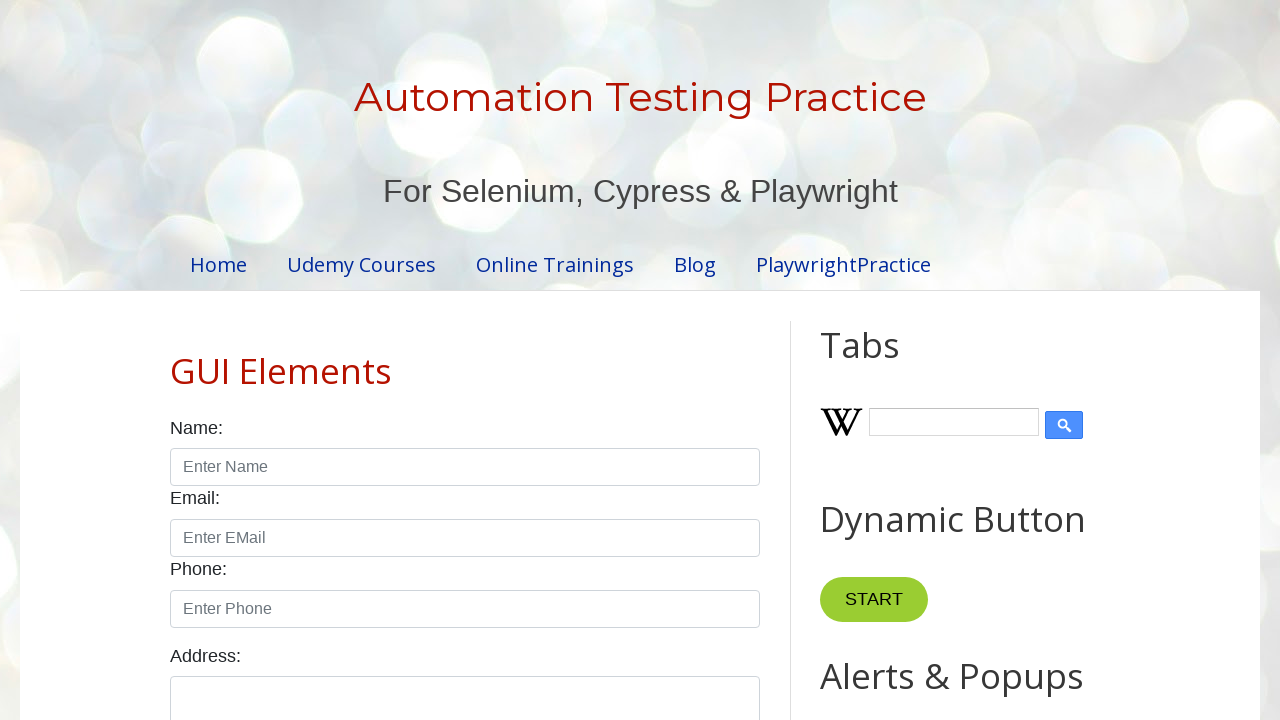

Selected multiple color options (Red, Green, Blue) from dropdown on #colors
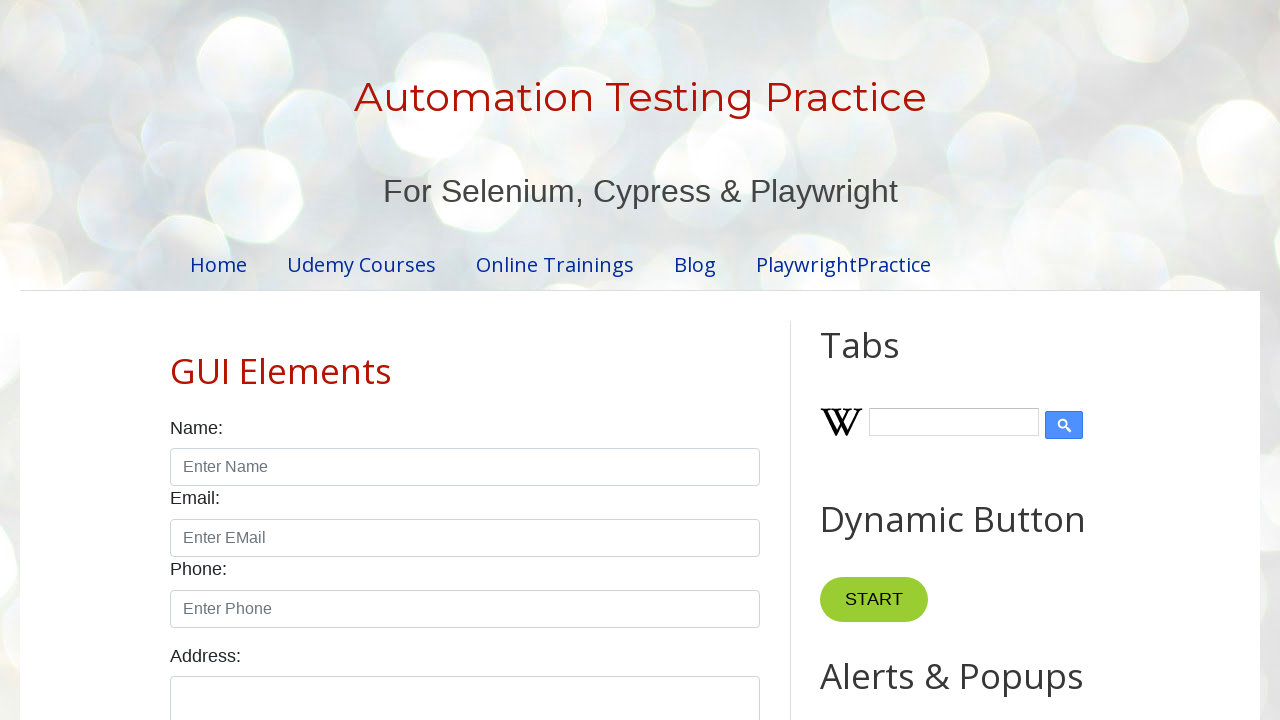

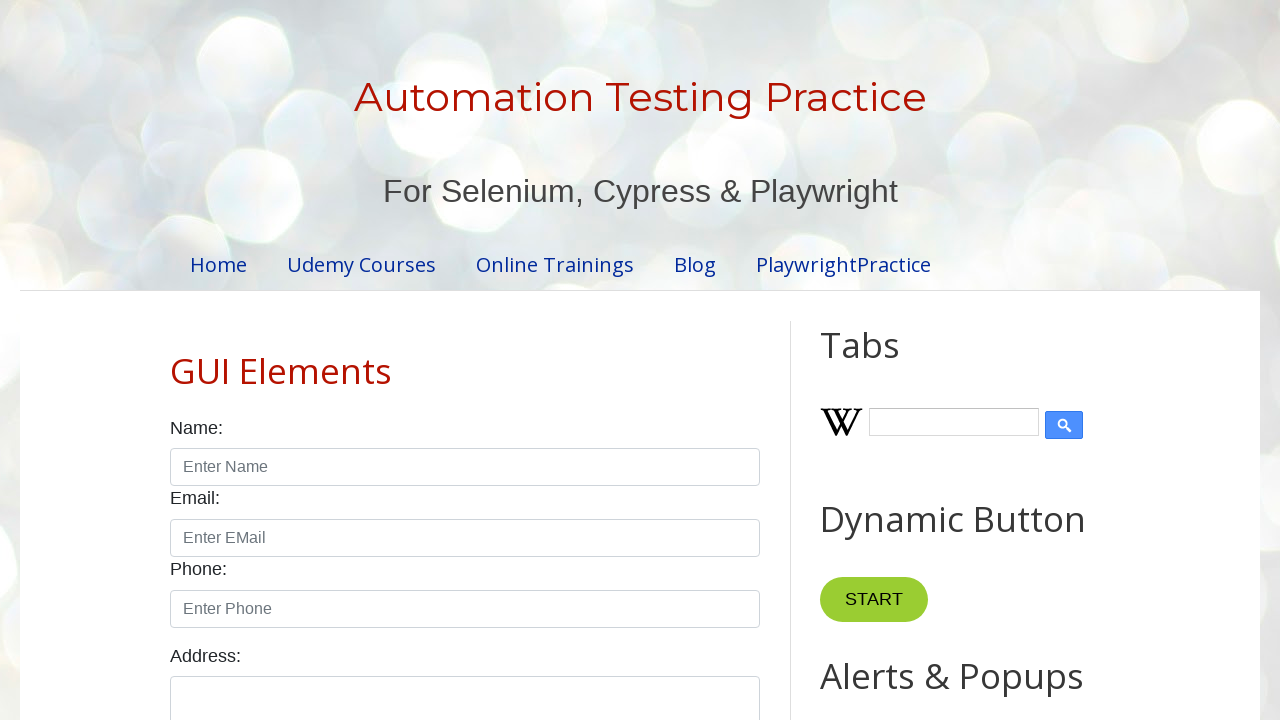